Tests blog navigation by iterating through article links on the homepage, clicking each one to verify it loads properly, then navigating back to the homepage to continue testing other links.

Starting URL: https://habibugroup.github.io/blog/

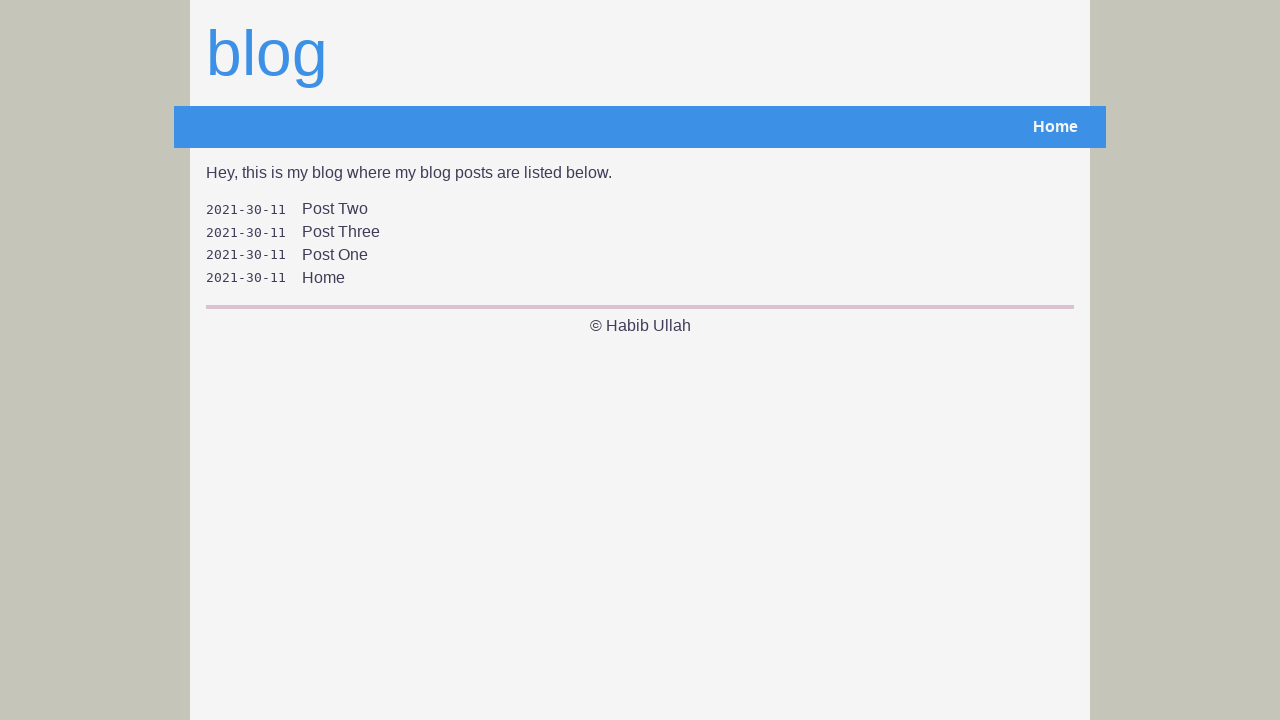

Waited for blog item titles to load on homepage
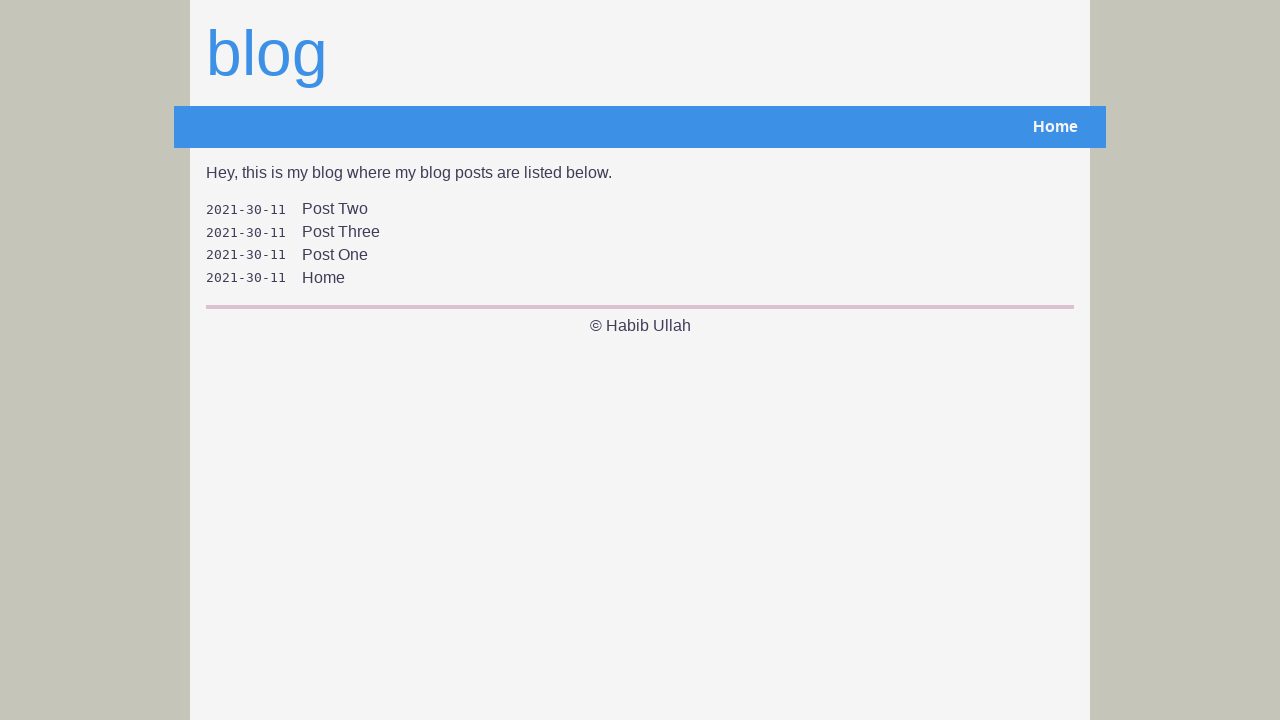

Found 4 blog articles on homepage
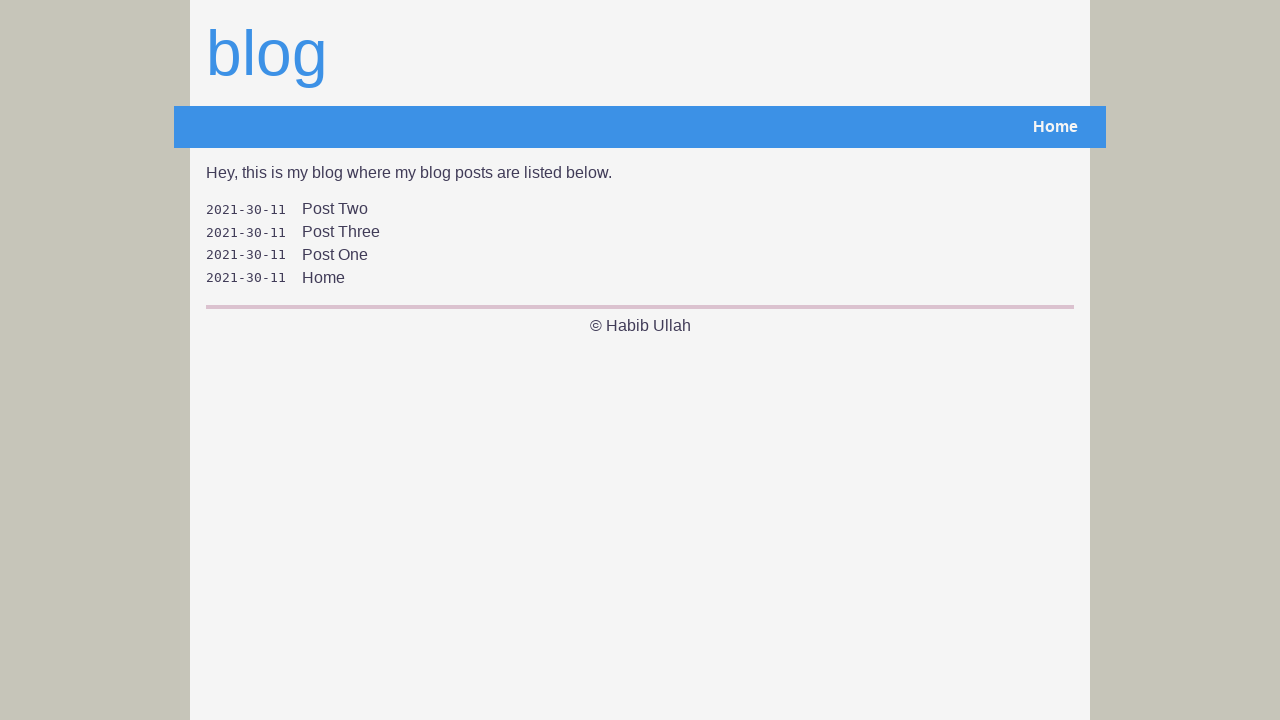

Clicked blog article 1 of 4 at (341, 209) on .item-title >> nth=0
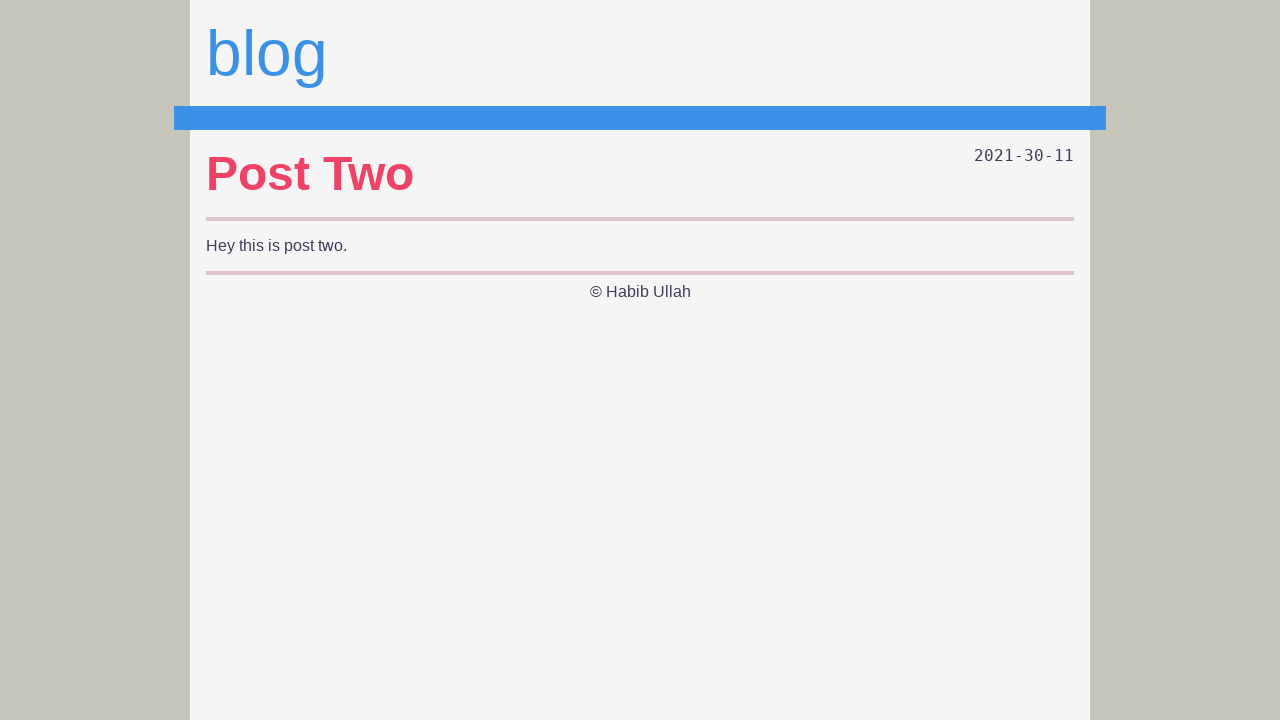

Article 1 page loaded (DOM content ready)
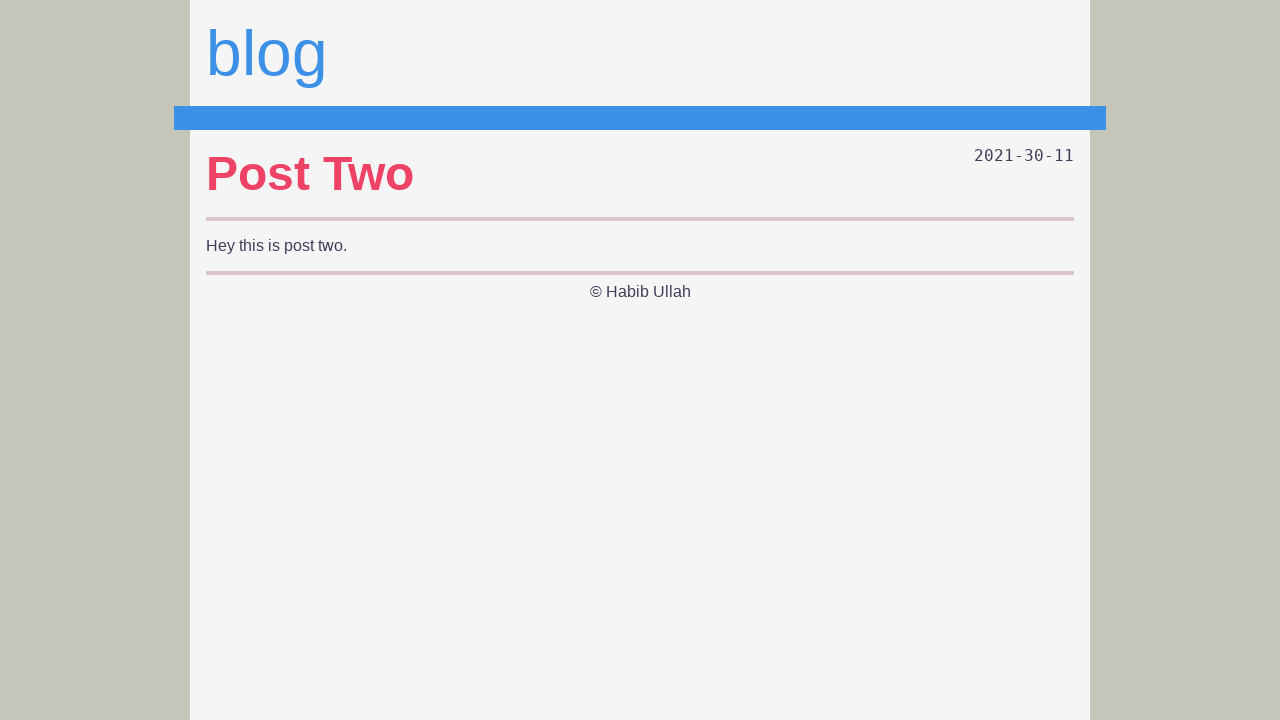

Article 1 title element verified to be present
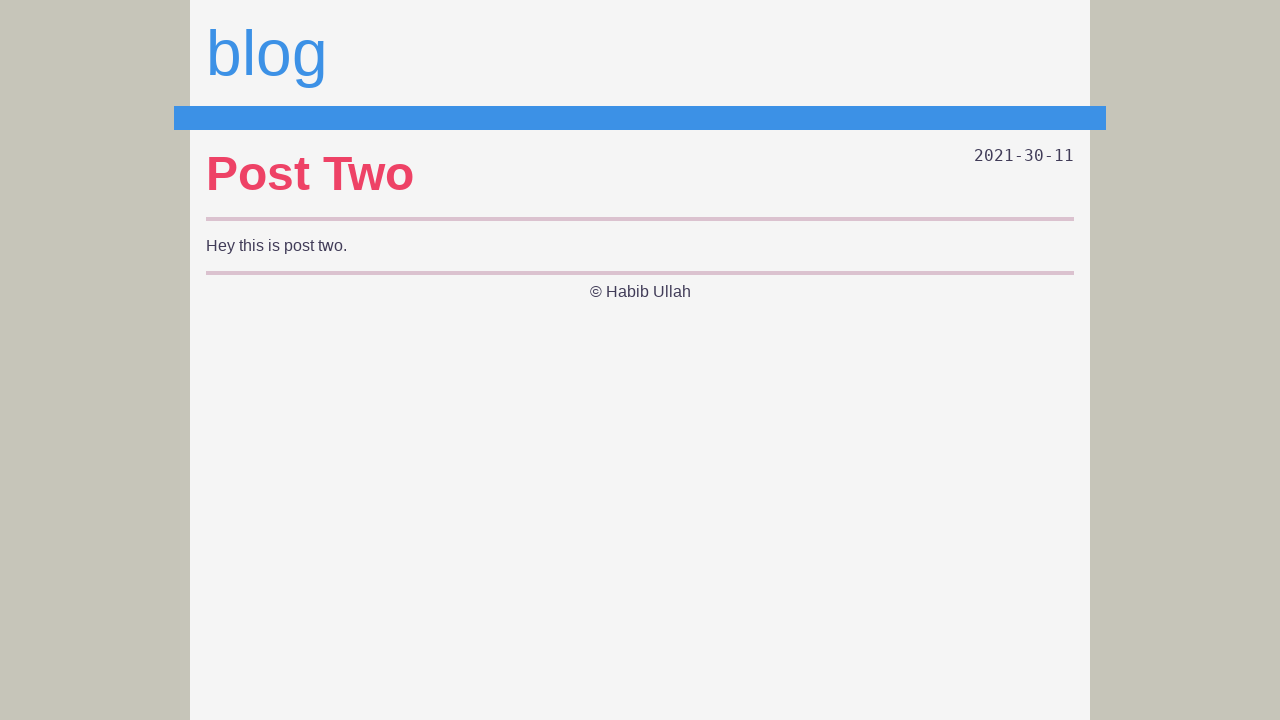

Navigated back to blog homepage from article 1
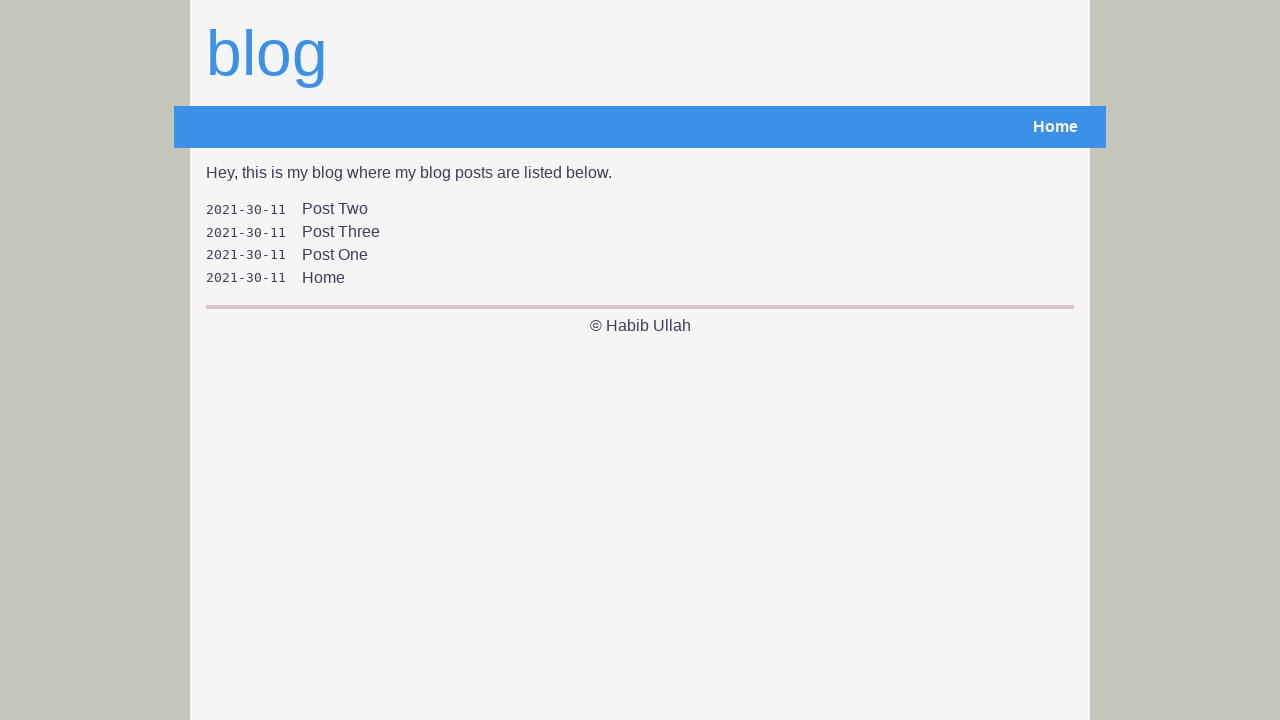

Blog item titles reloaded, ready for next article 2
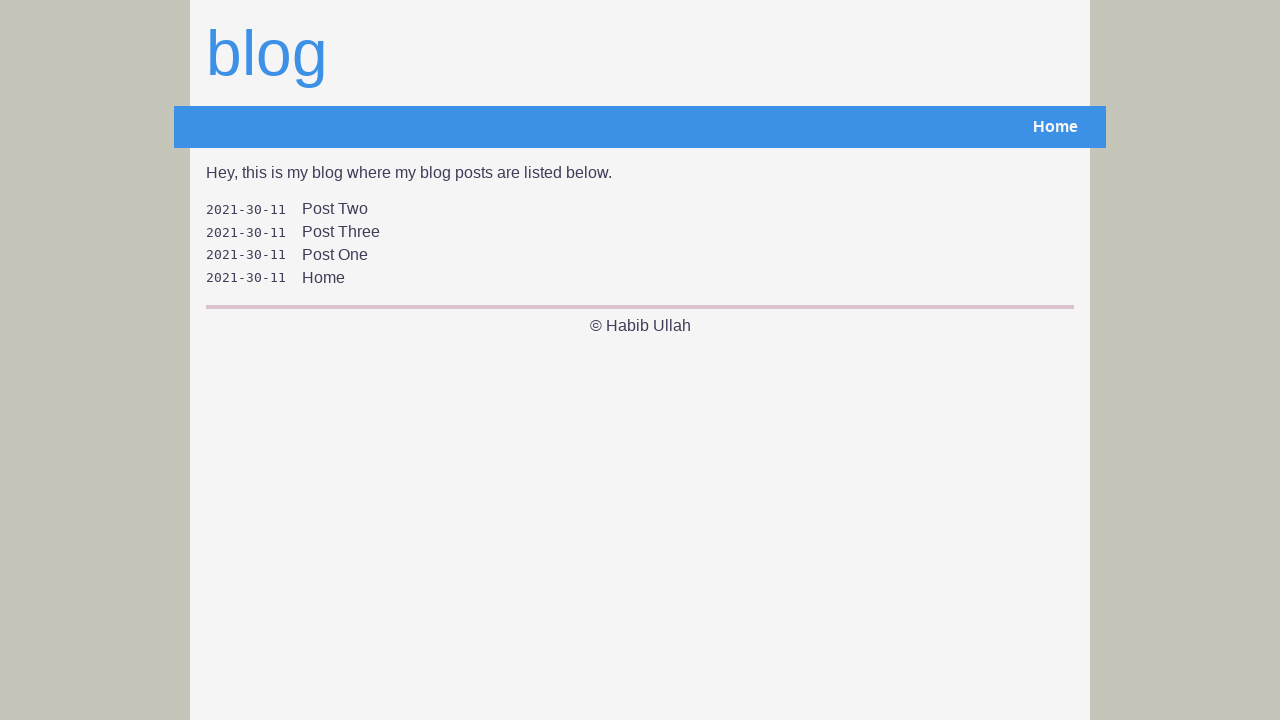

Clicked blog article 2 of 4 at (341, 232) on .item-title >> nth=1
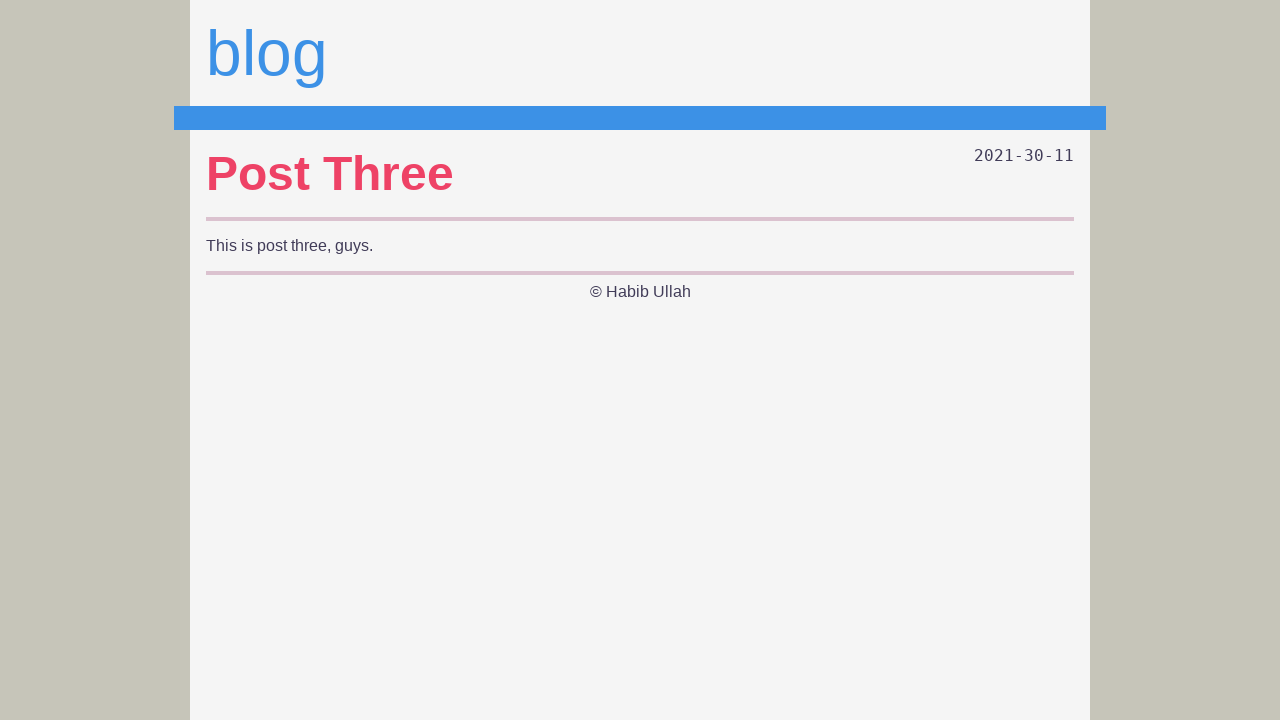

Article 2 page loaded (DOM content ready)
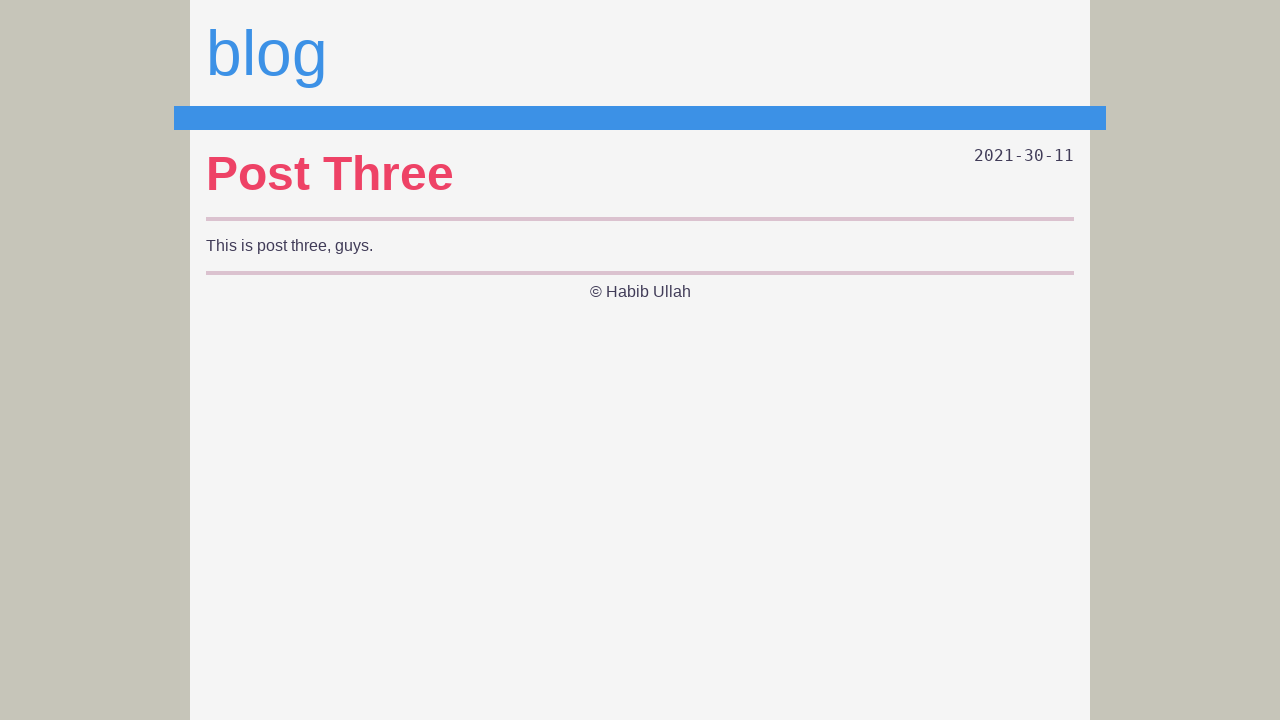

Article 2 title element verified to be present
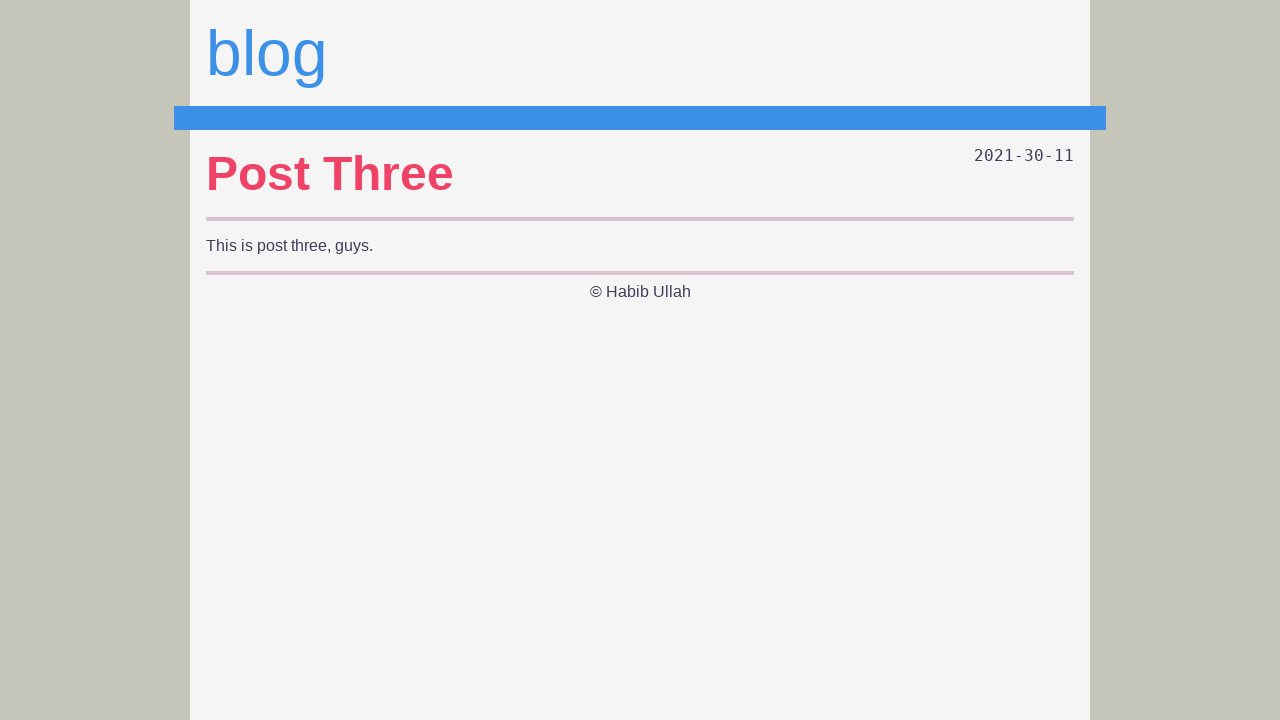

Navigated back to blog homepage from article 2
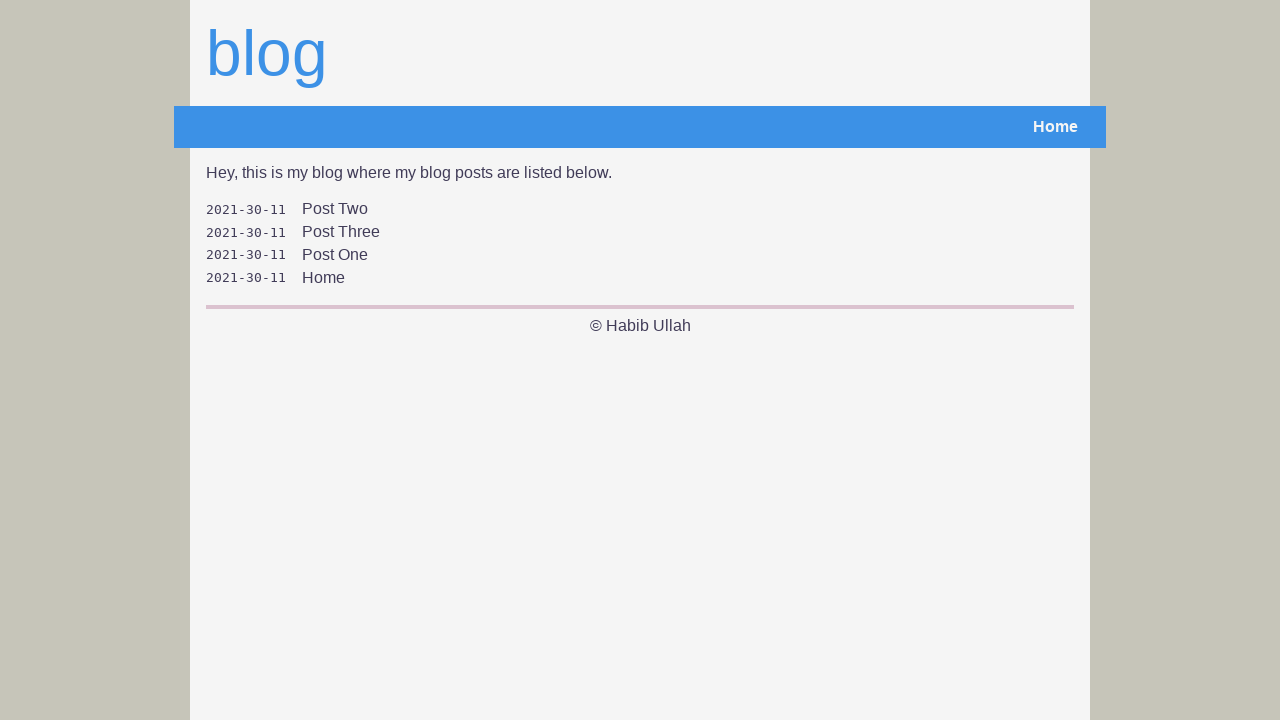

Blog item titles reloaded, ready for next article 3
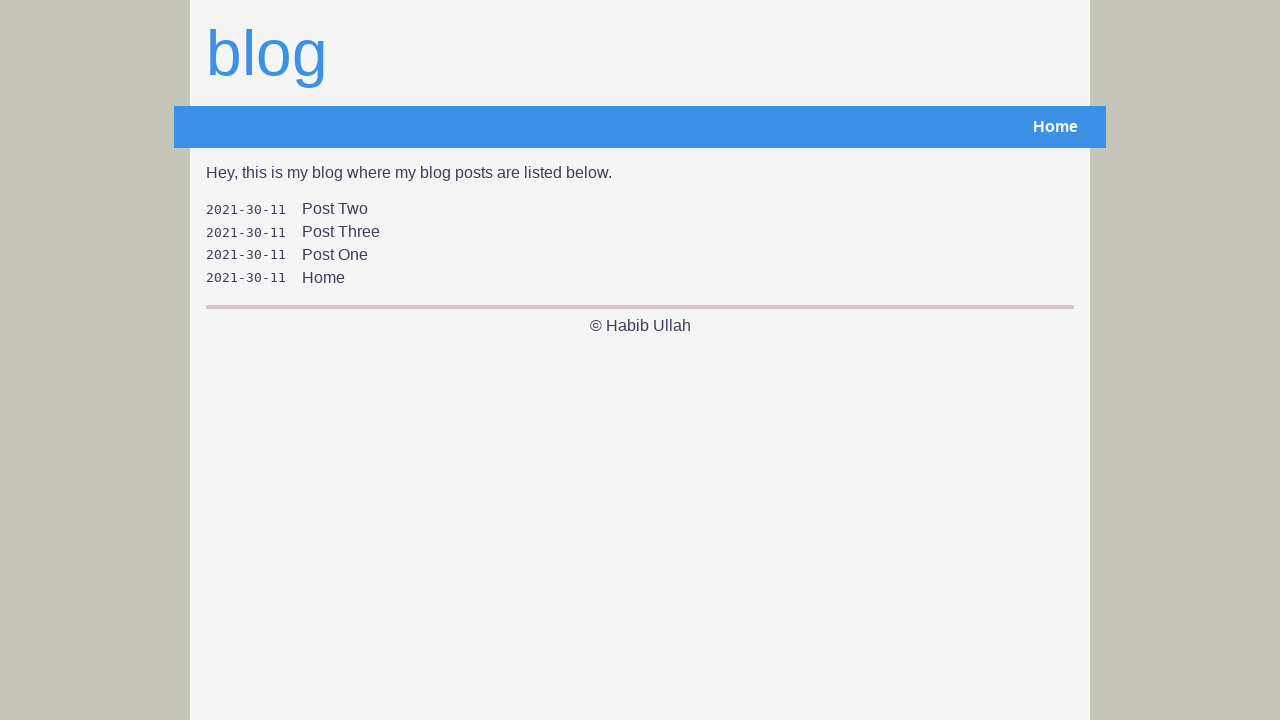

Clicked blog article 3 of 4 at (341, 255) on .item-title >> nth=2
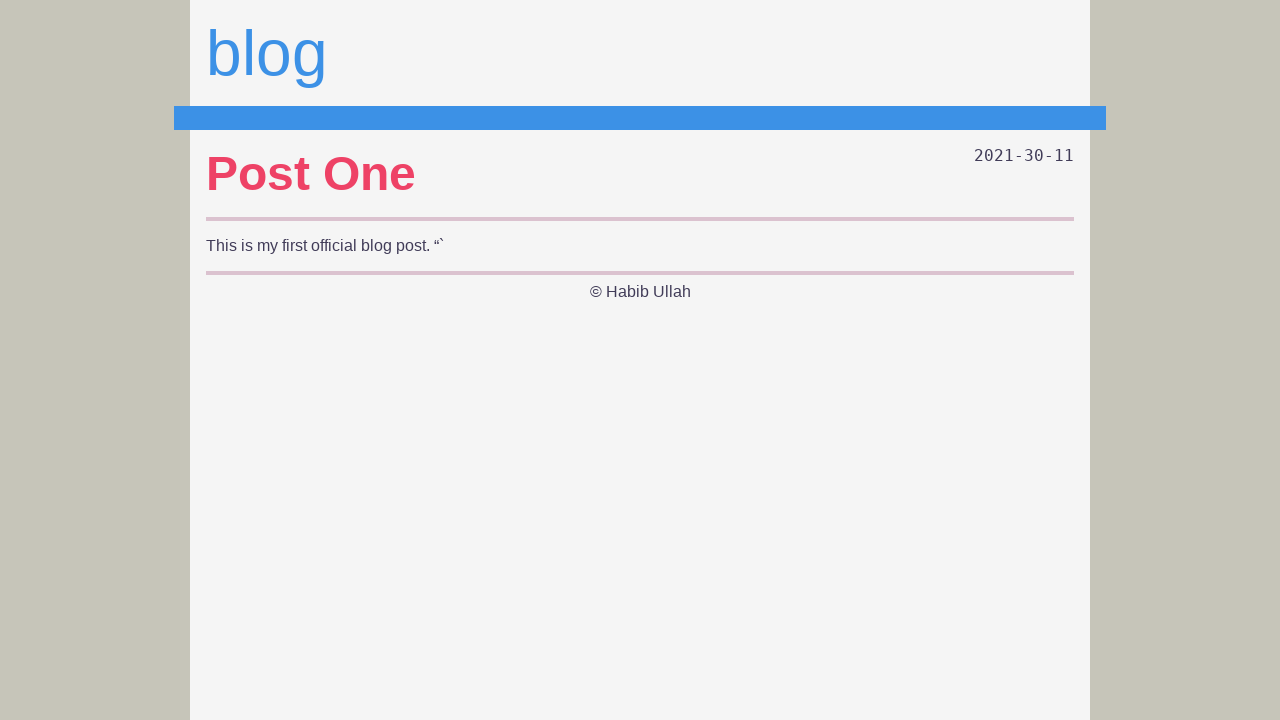

Article 3 page loaded (DOM content ready)
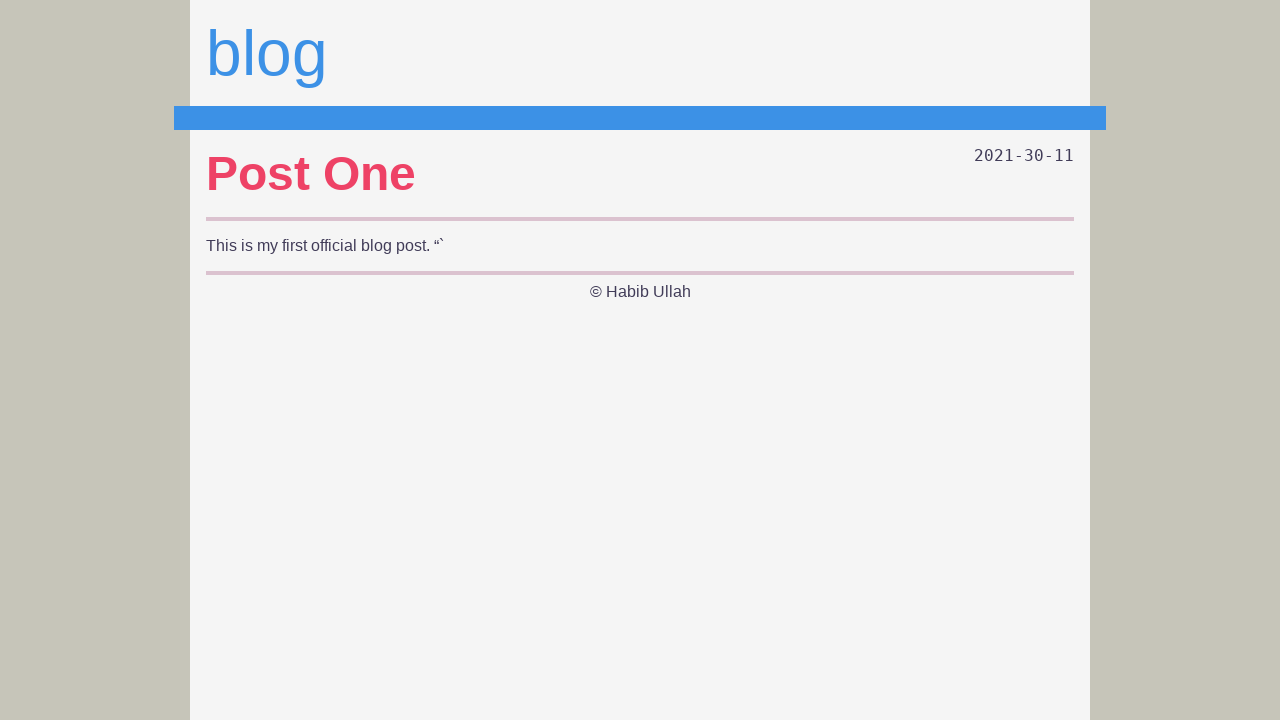

Article 3 title element verified to be present
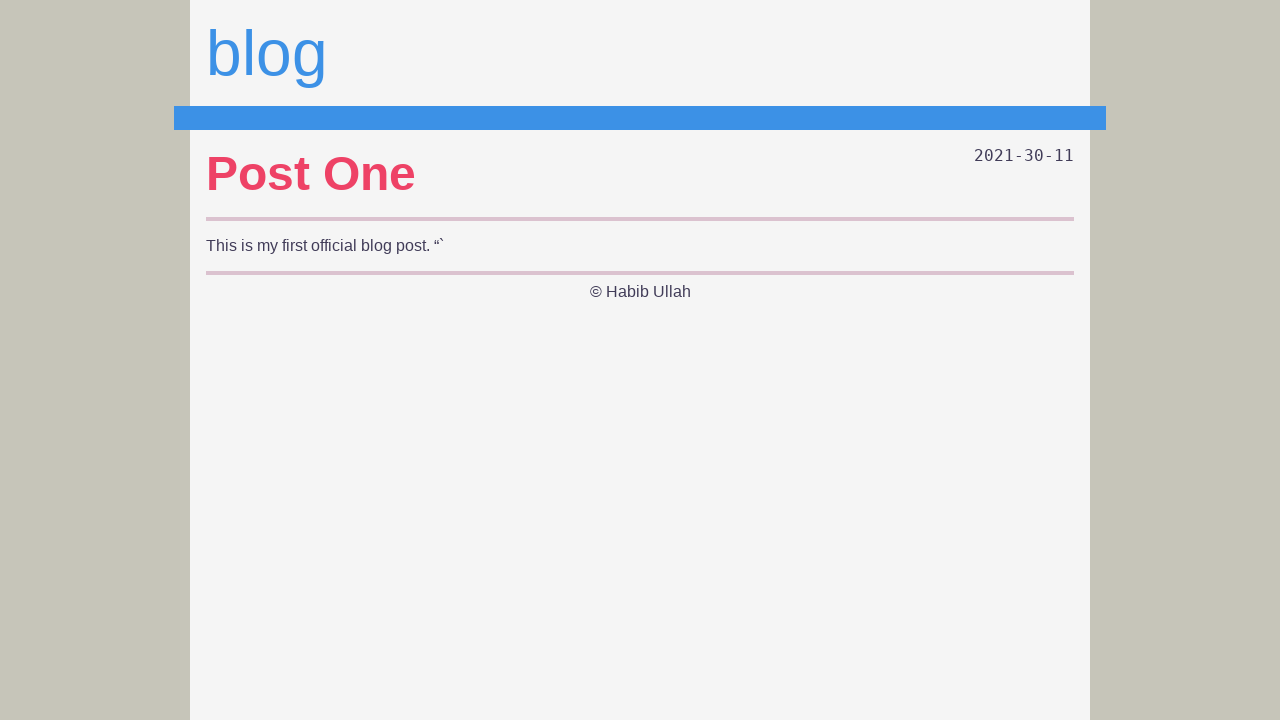

Navigated back to blog homepage from article 3
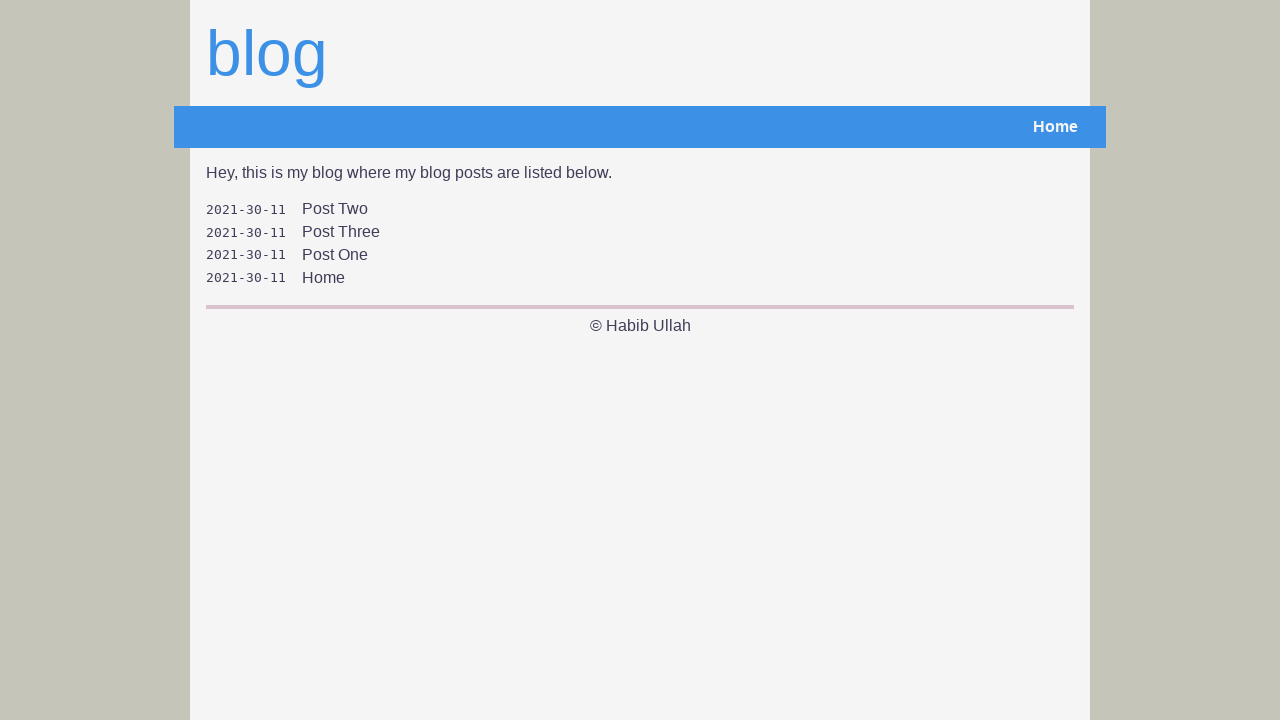

Blog item titles reloaded, ready for next article 4
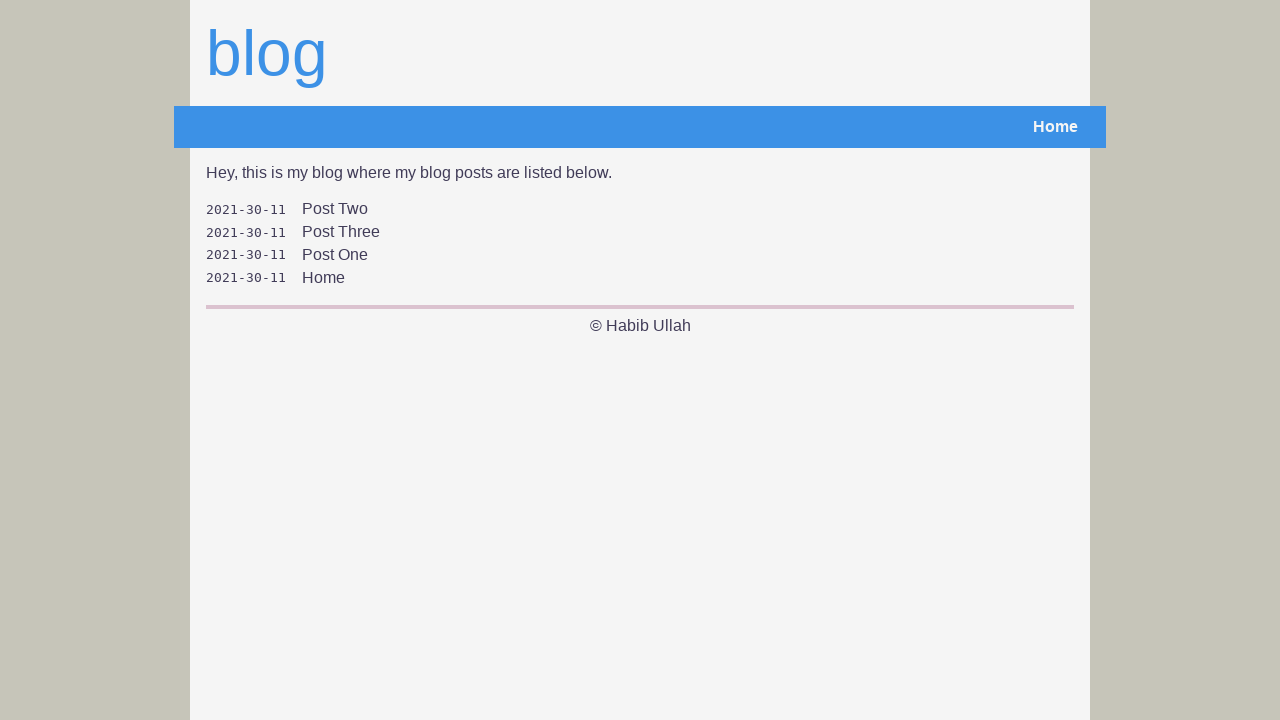

Clicked blog article 4 of 4 at (341, 278) on .item-title >> nth=3
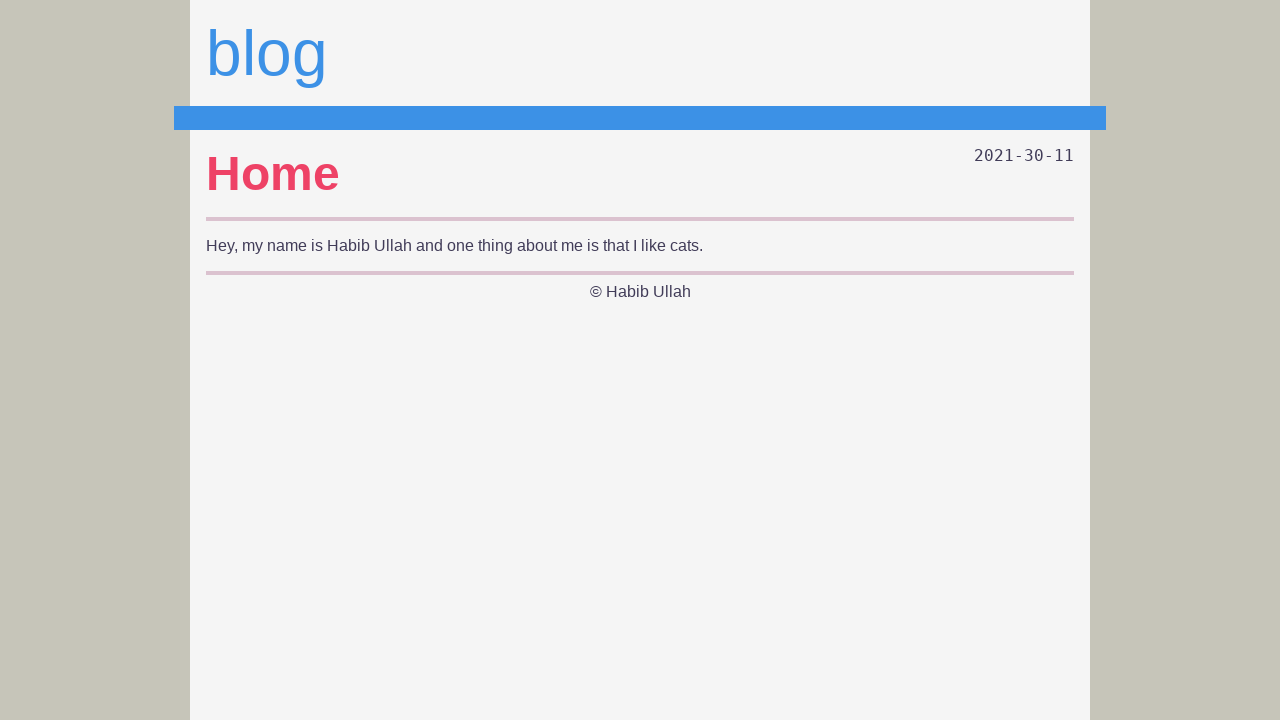

Article 4 page loaded (DOM content ready)
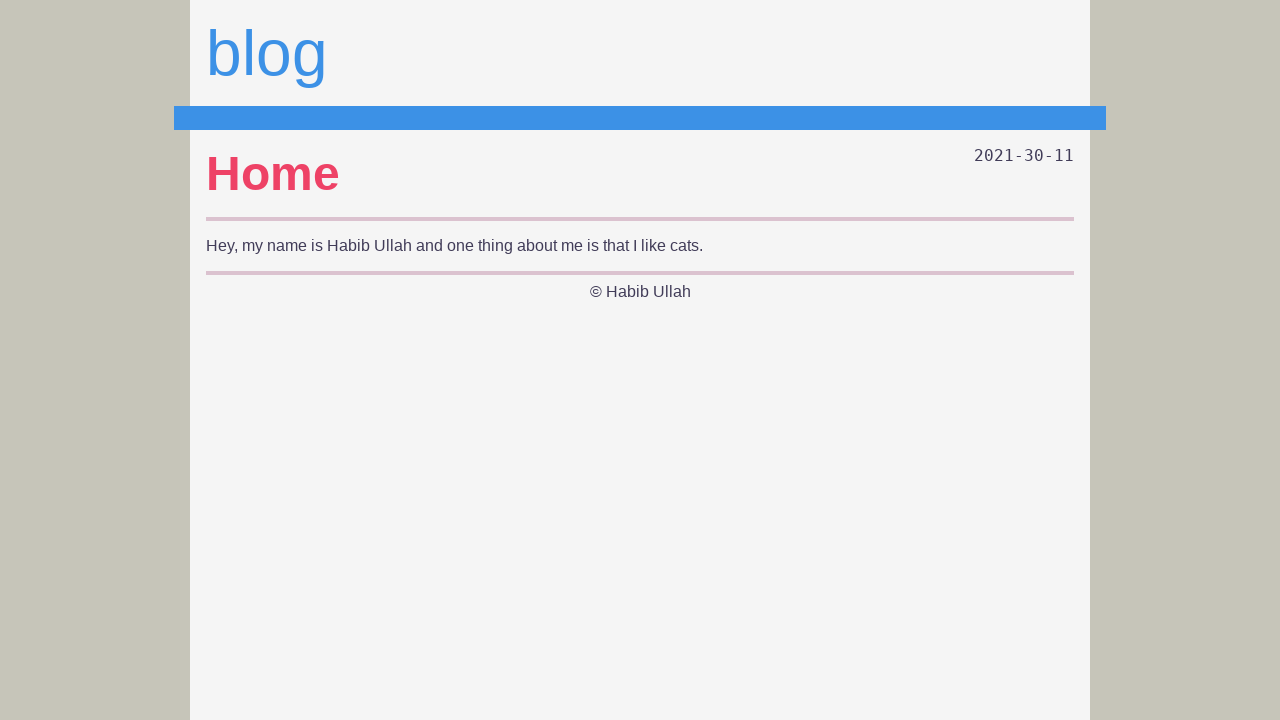

Article 4 title element verified to be present
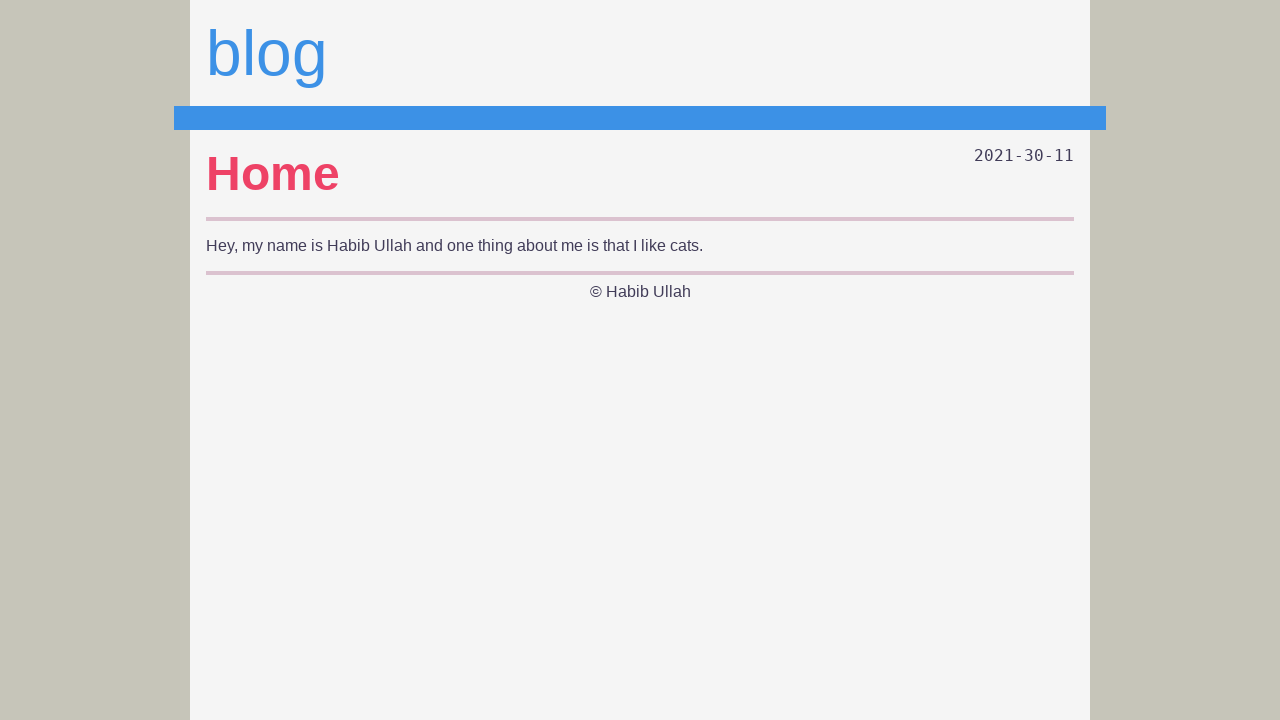

Navigated back to blog homepage from article 4
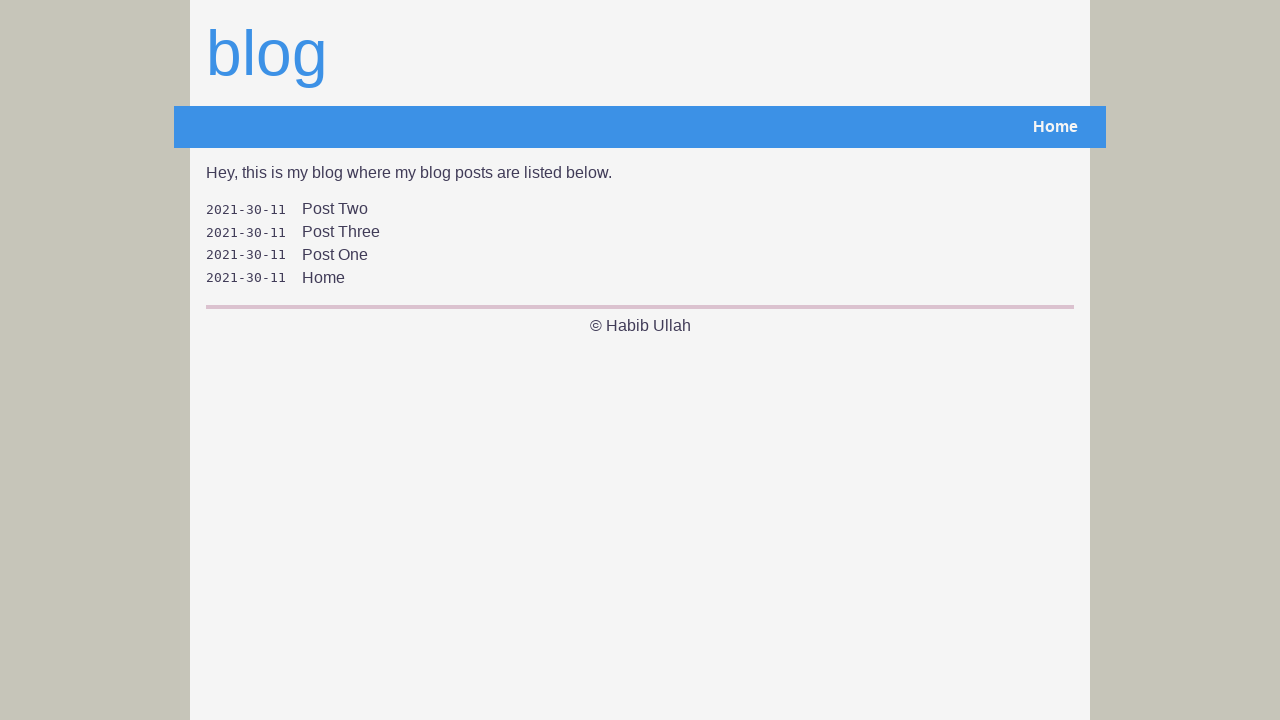

Blog item titles reloaded, ready for next article 5
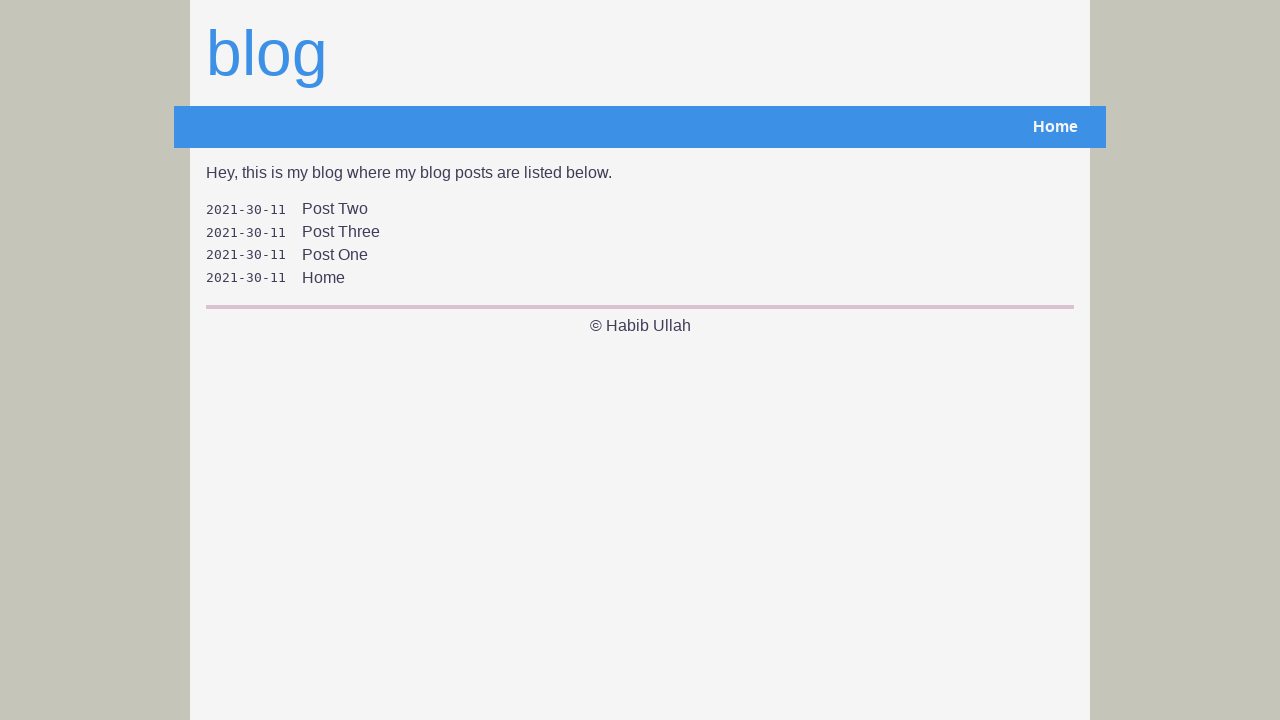

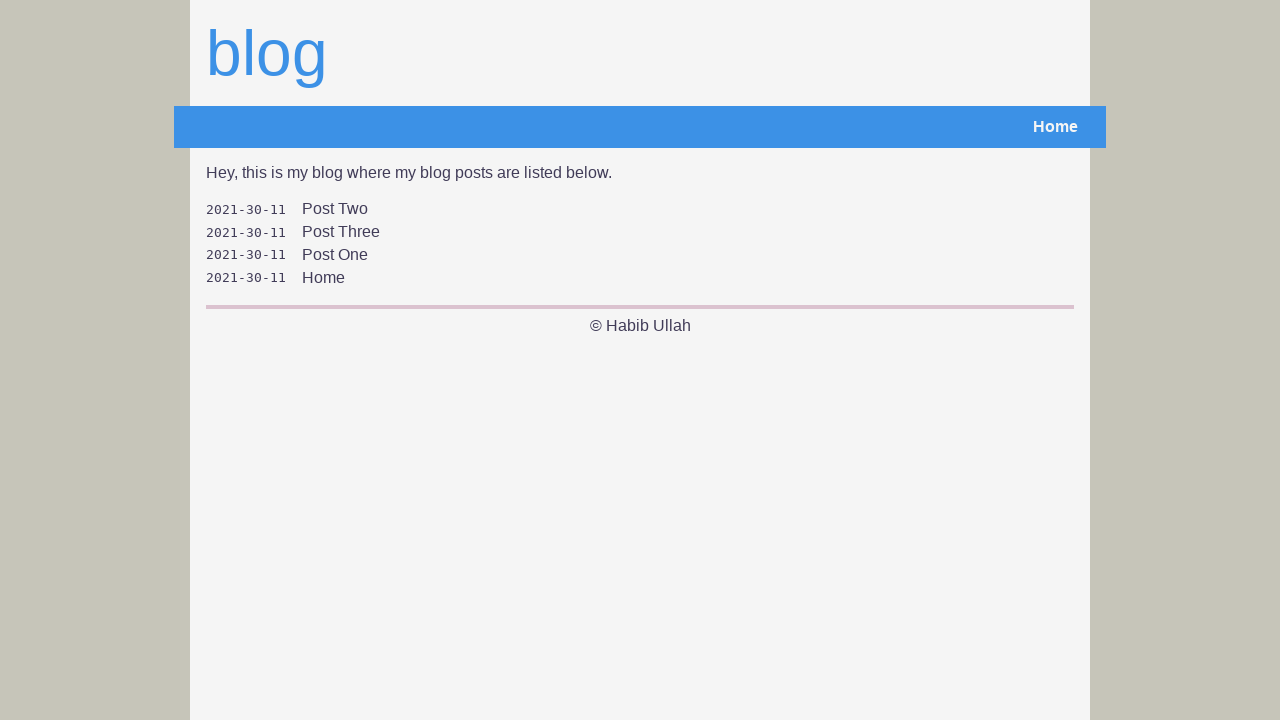